Tests keyboard interaction functionality by entering text in a field, selecting all text with Ctrl+A, copying with Ctrl+C, tabbing to the next field, and pasting with Ctrl+V

Starting URL: https://text-compare.com/

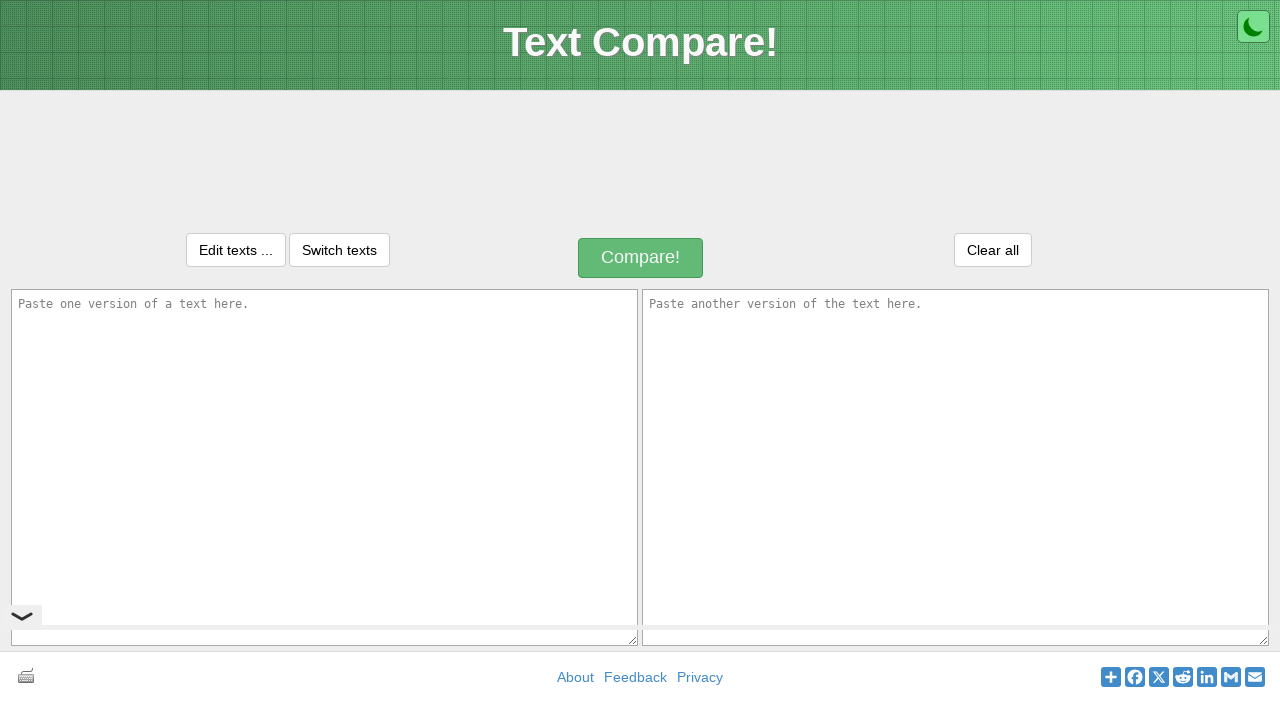

Entered text 'Hello Welcome to Automation' in the first textarea field on textarea#inputText1
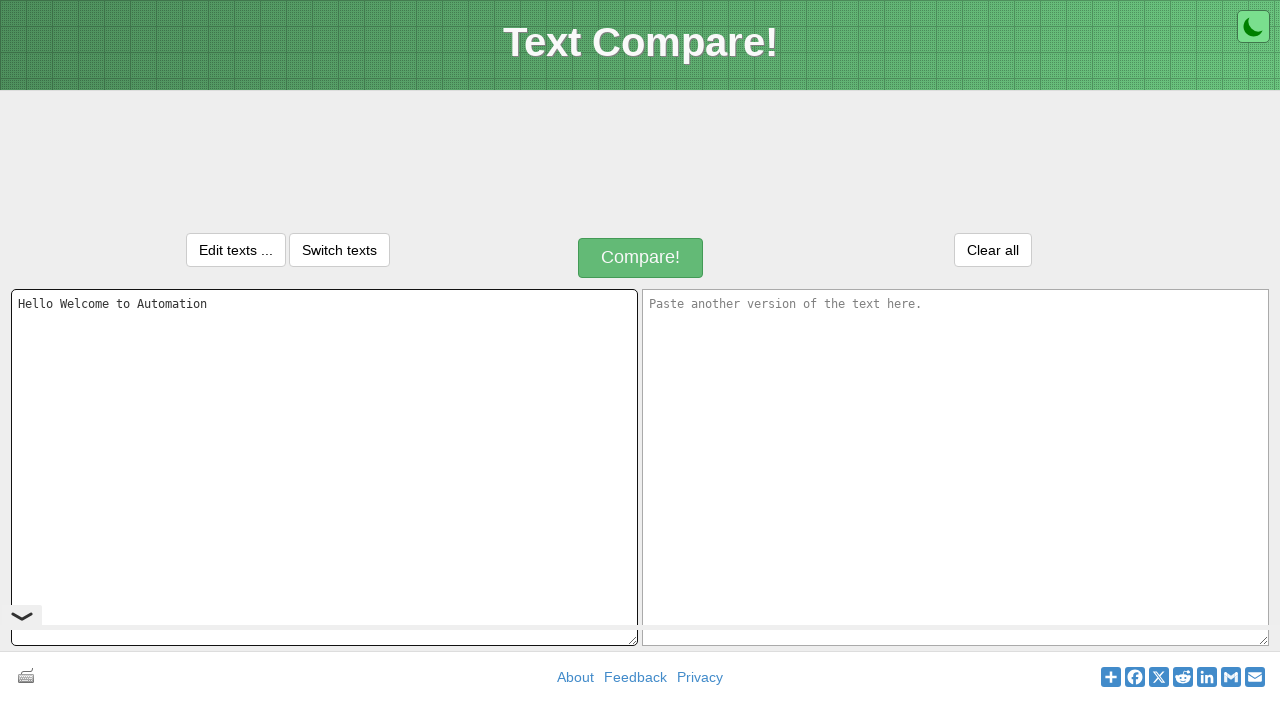

Selected all text in the first textarea using Ctrl+A
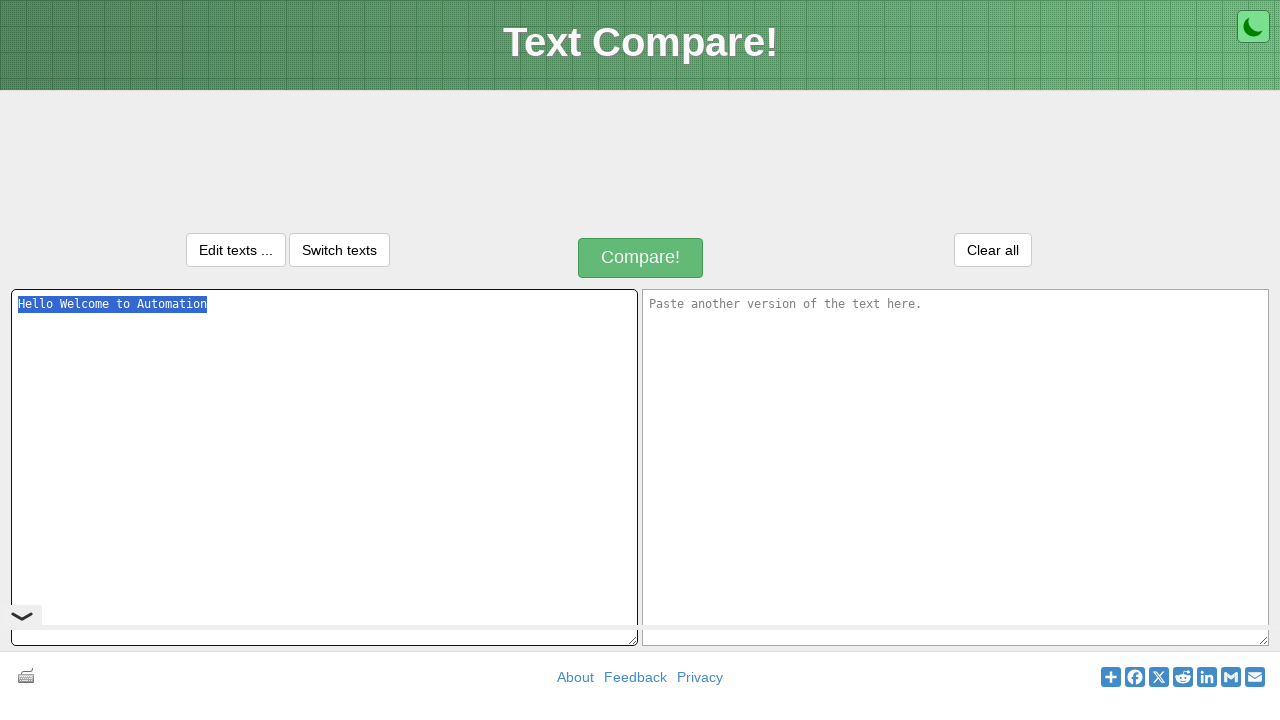

Copied the selected text using Ctrl+C
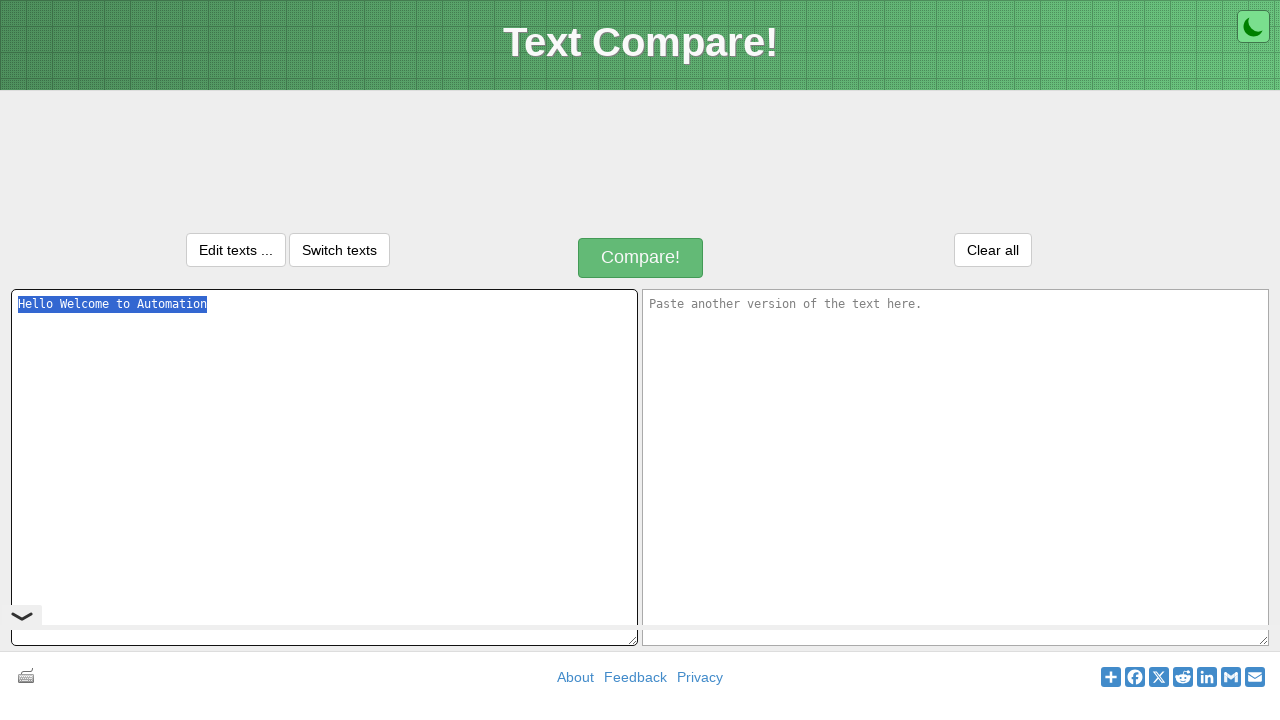

Tabbed to move focus to the next input field
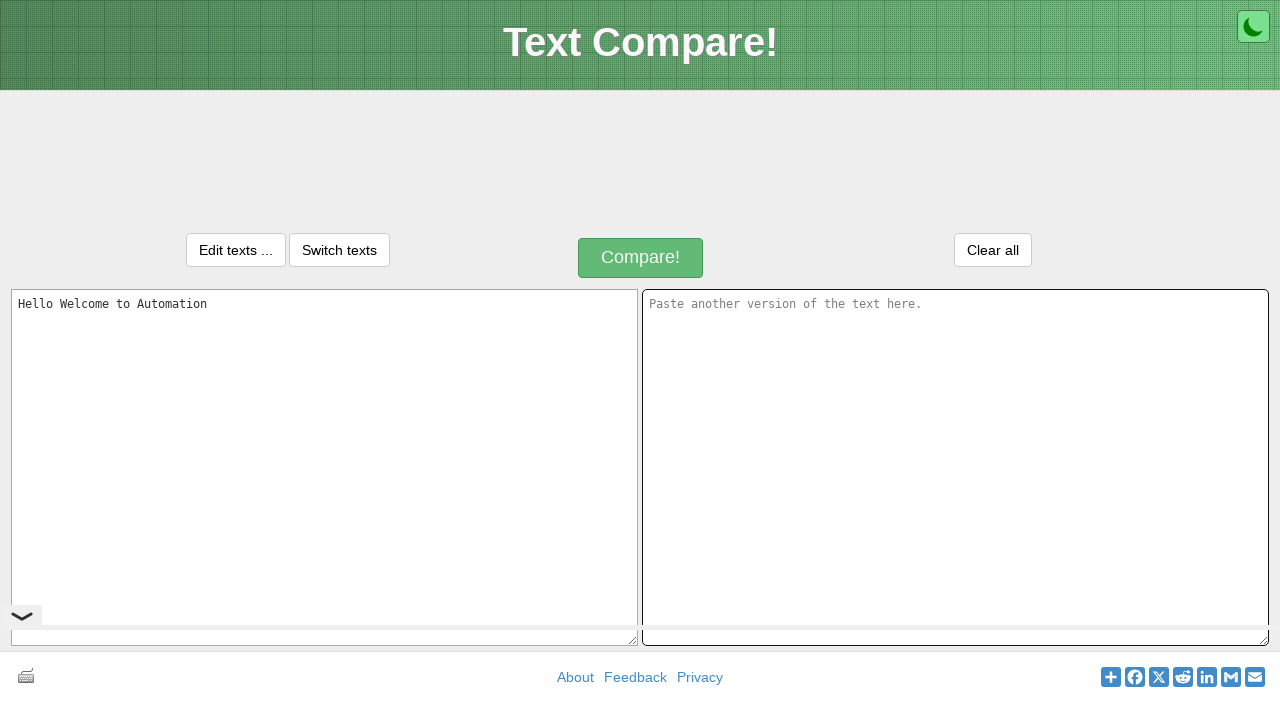

Pasted the copied text into the second field using Ctrl+V
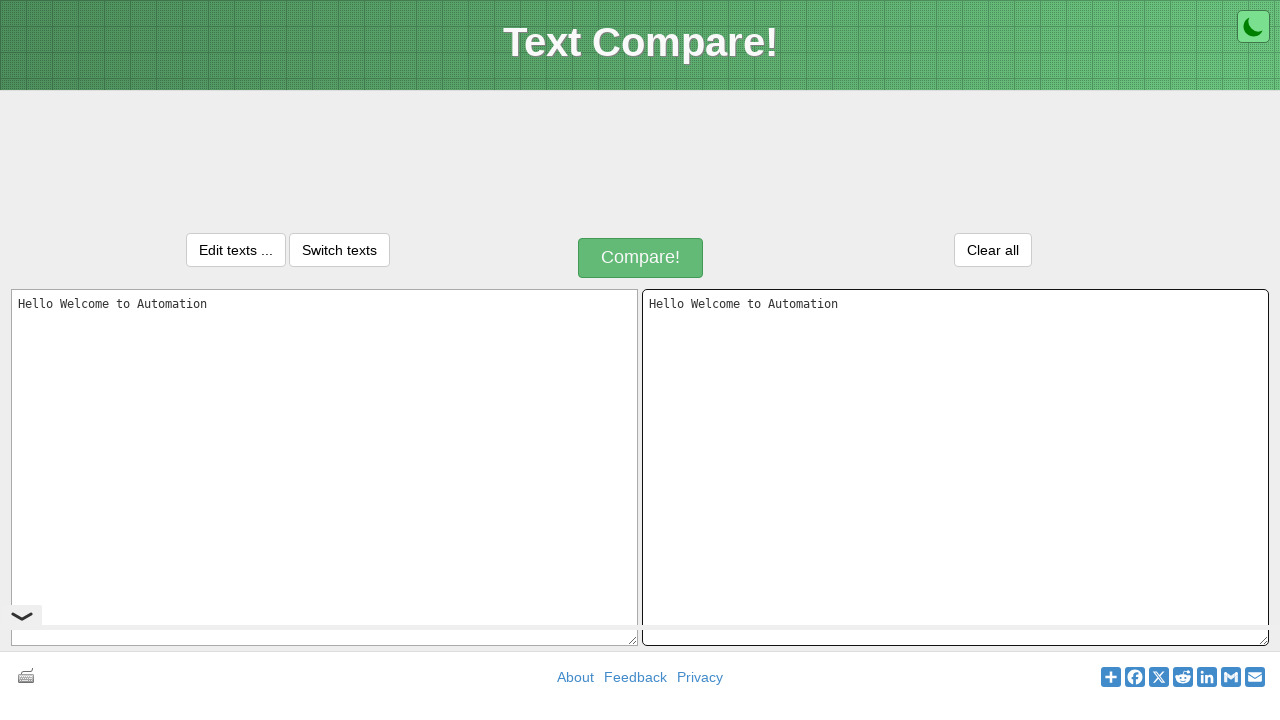

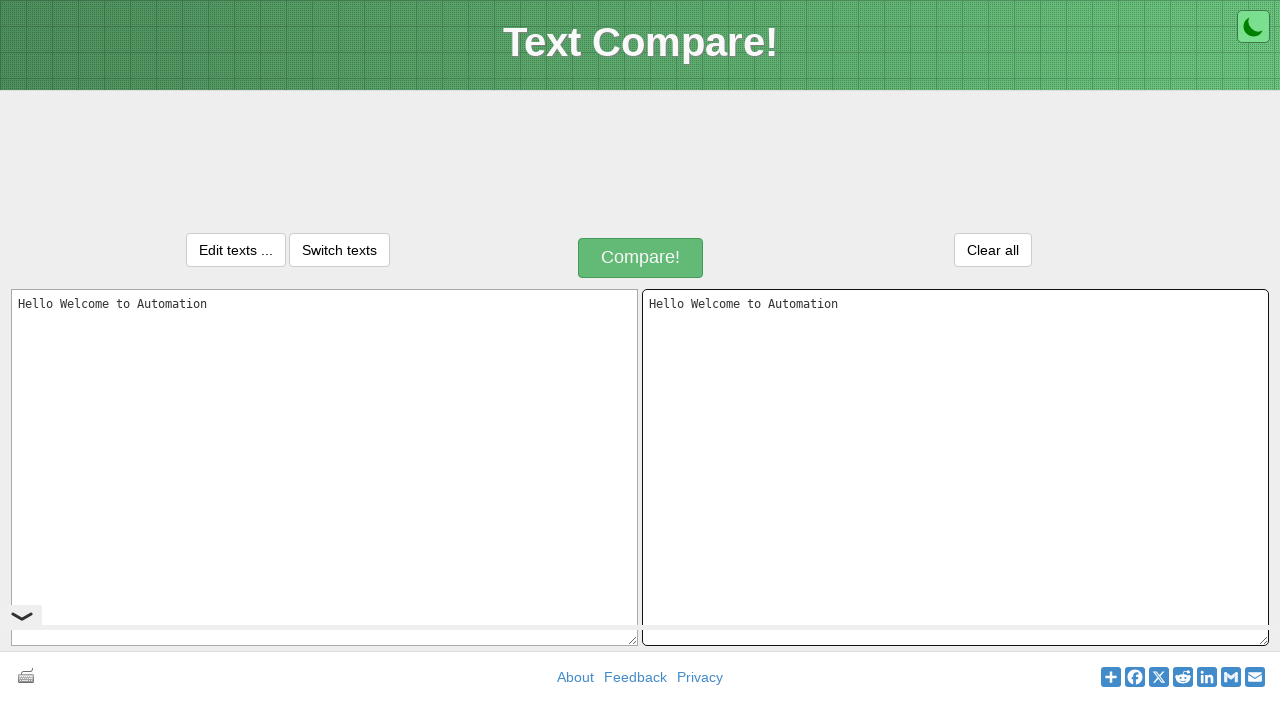